Navigates to CS Unplugged homepage and verifies the page title contains "CS Unplugged"

Starting URL: https://csunplugged.org/en/

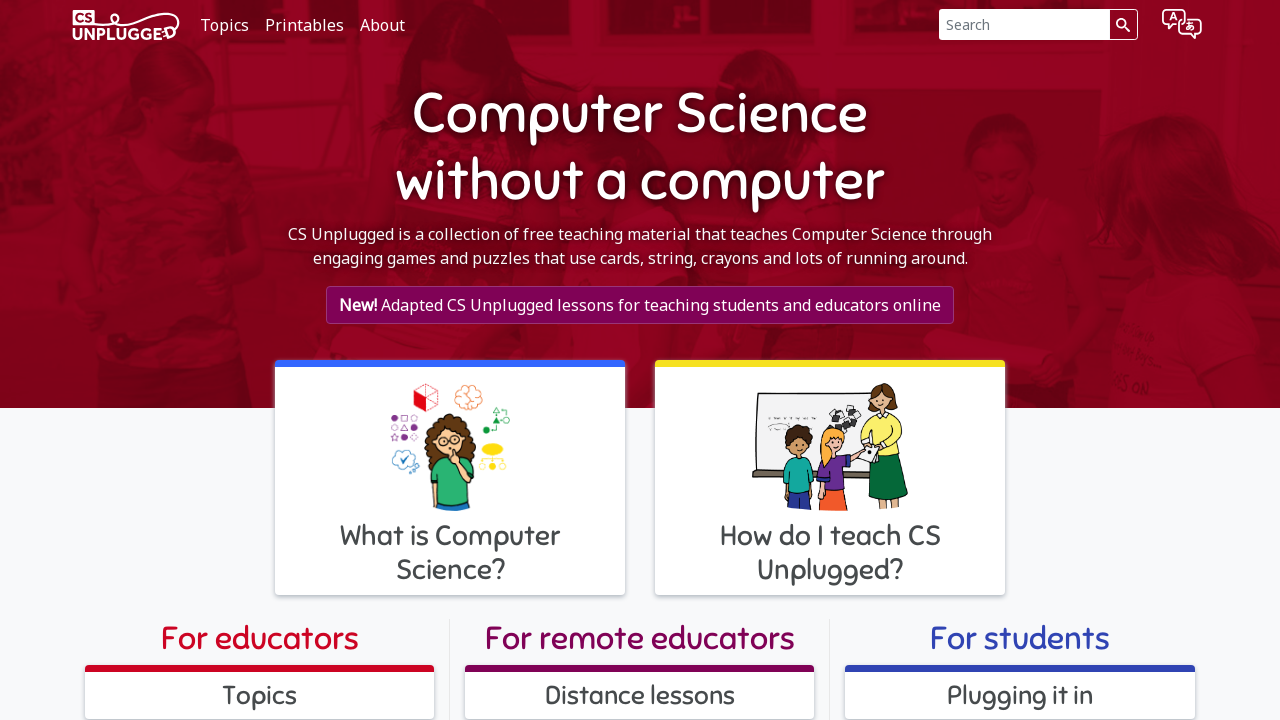

Navigated to CS Unplugged homepage at https://csunplugged.org/en/
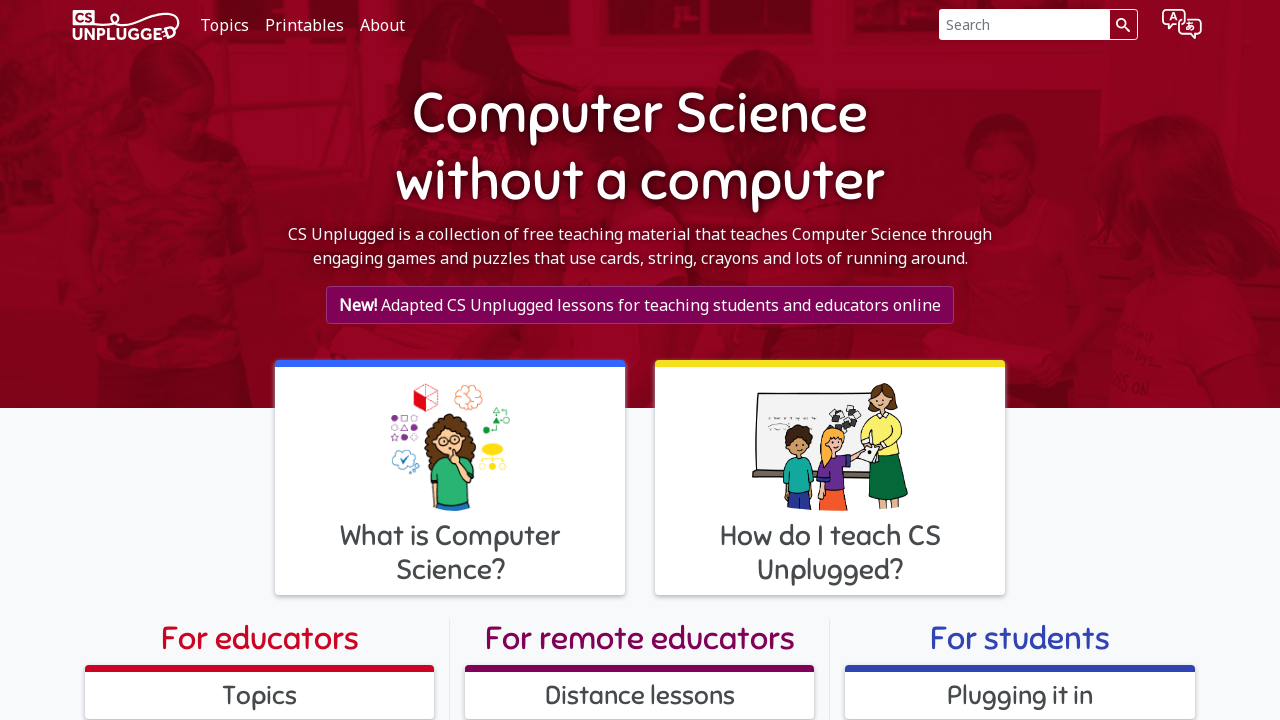

Waited for page to reach domcontentloaded state
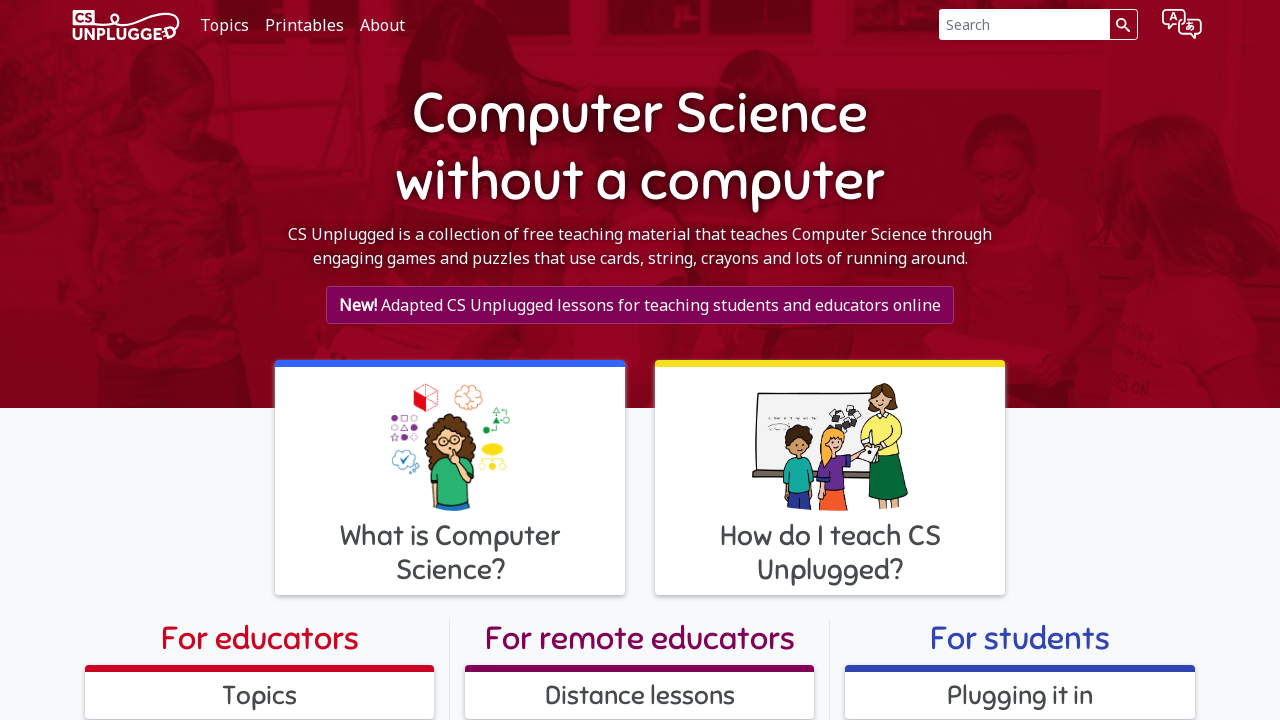

Verified page title contains 'CS Unplugged'
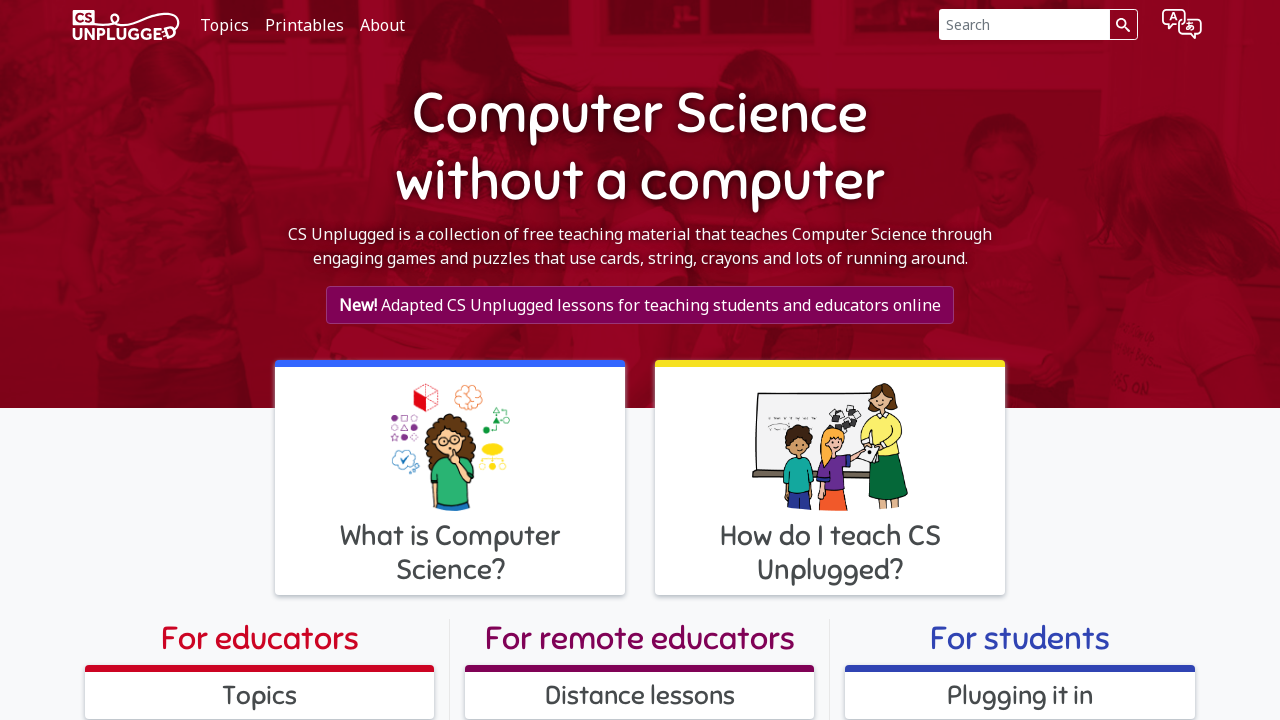

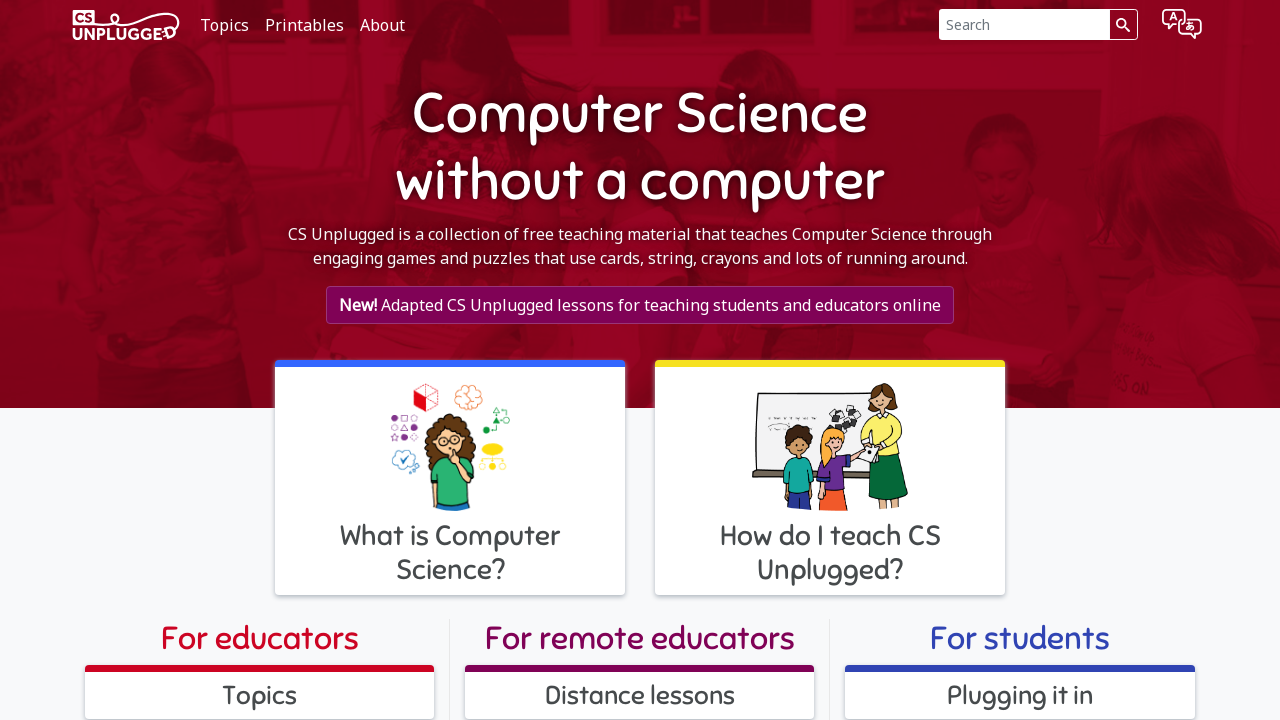